Tests interaction with show/hide text field functionality by hiding a text field, entering value via JavaScript, and showing it again

Starting URL: https://rahulshettyacademy.com/AutomationPractice/

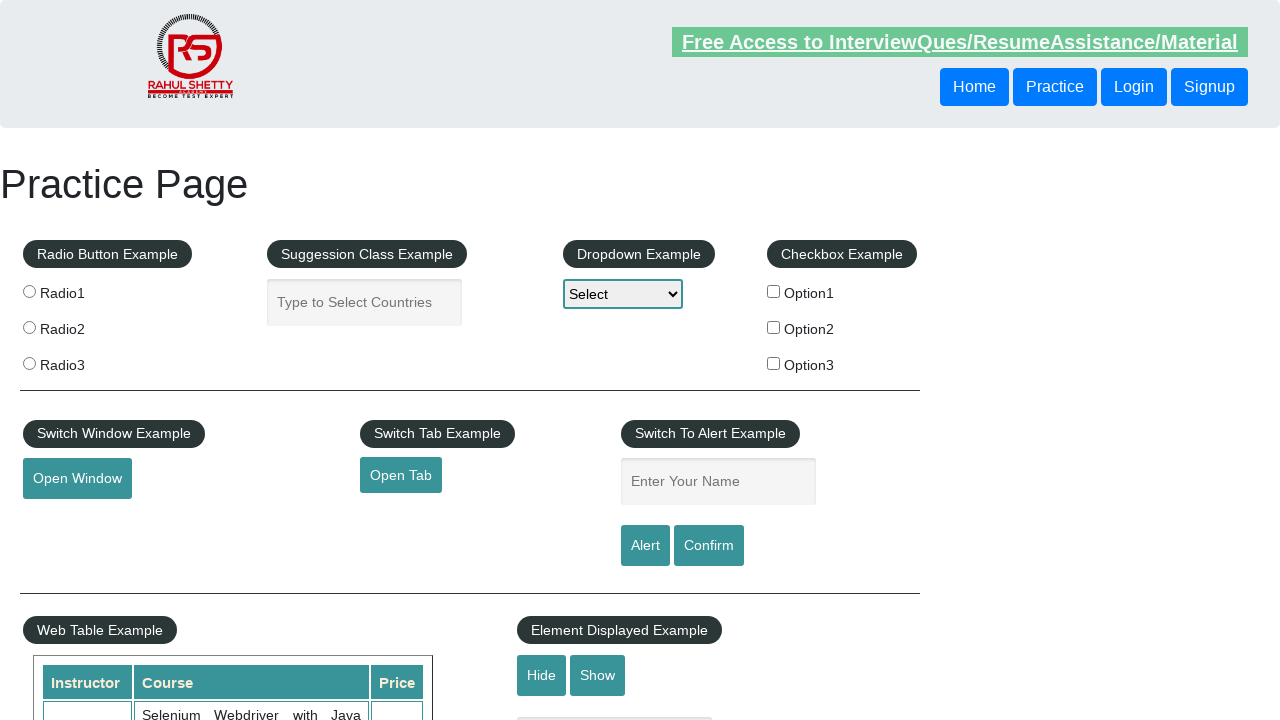

Clicked hide button to hide the text field at (542, 675) on #hide-textbox
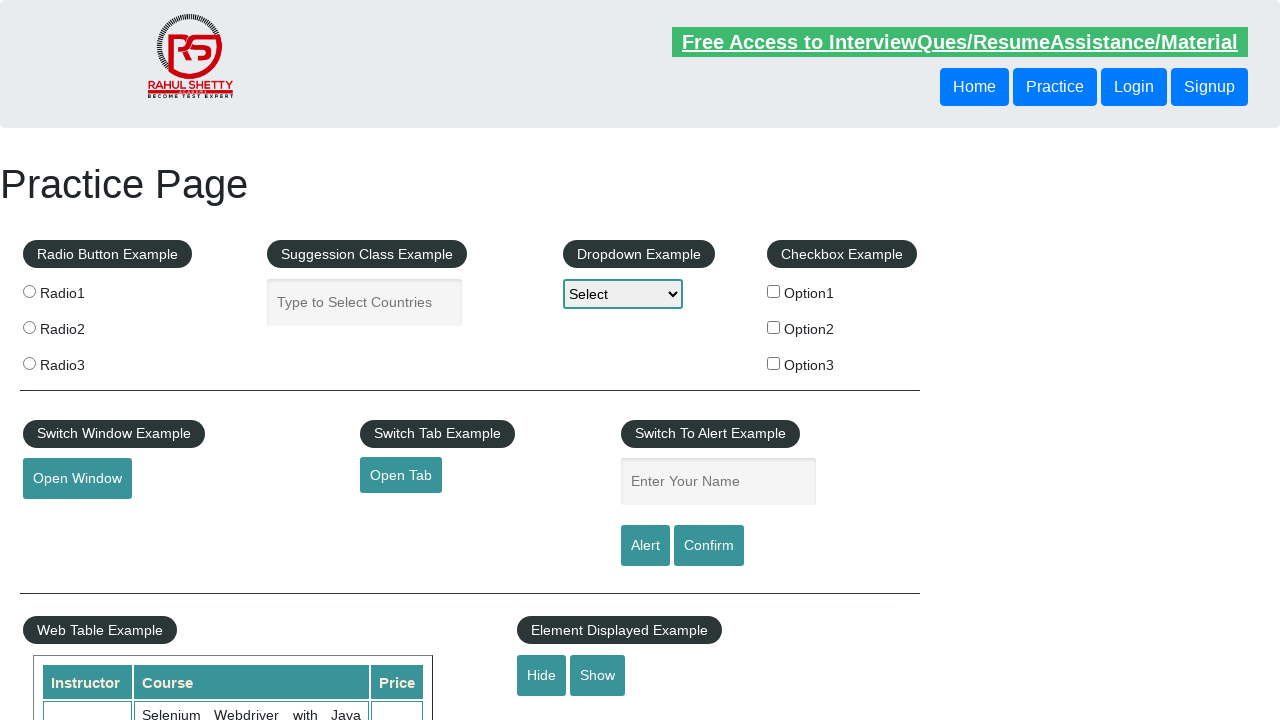

Waited for text field to be hidden
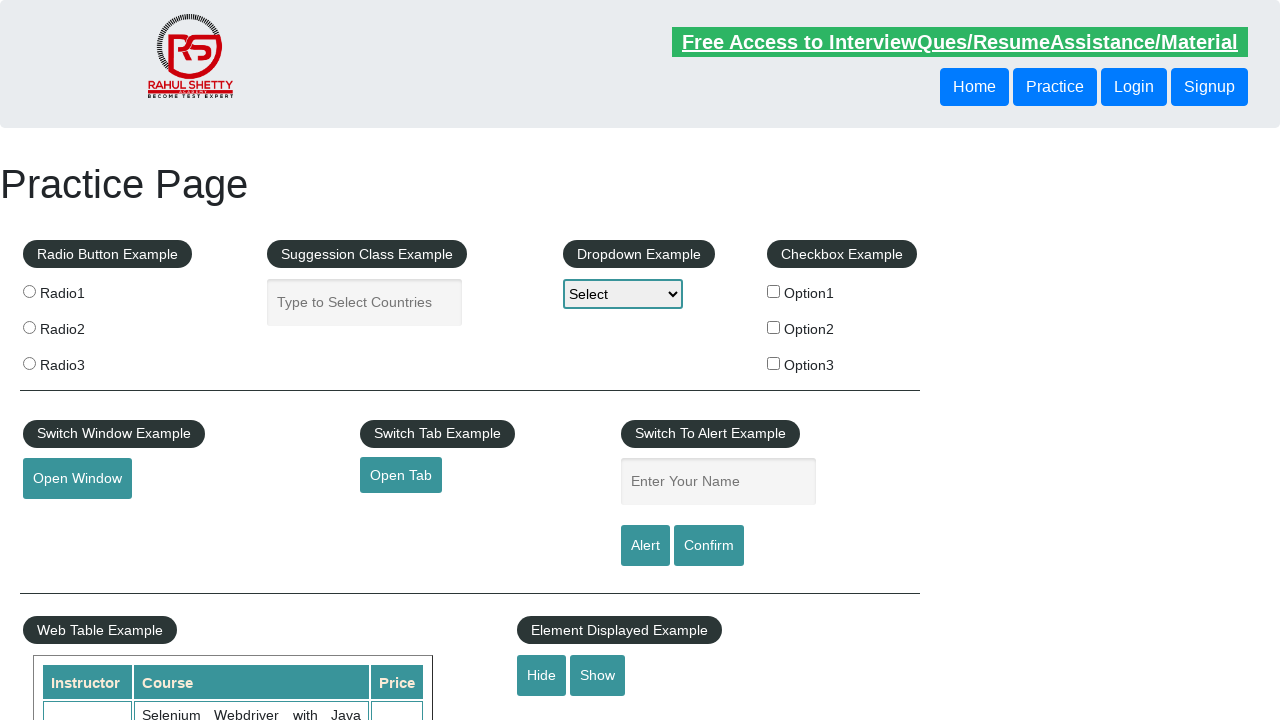

Located the hidden text field element
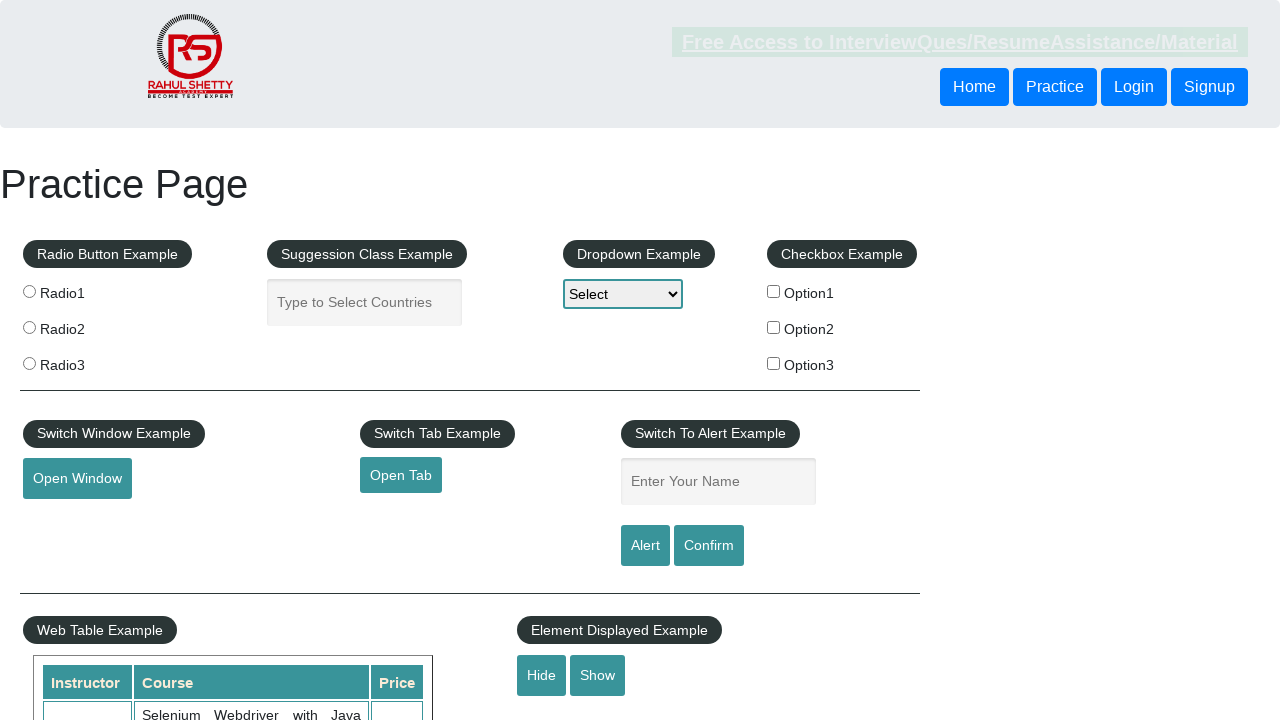

Entered value 'Hello' into hidden text field via JavaScript
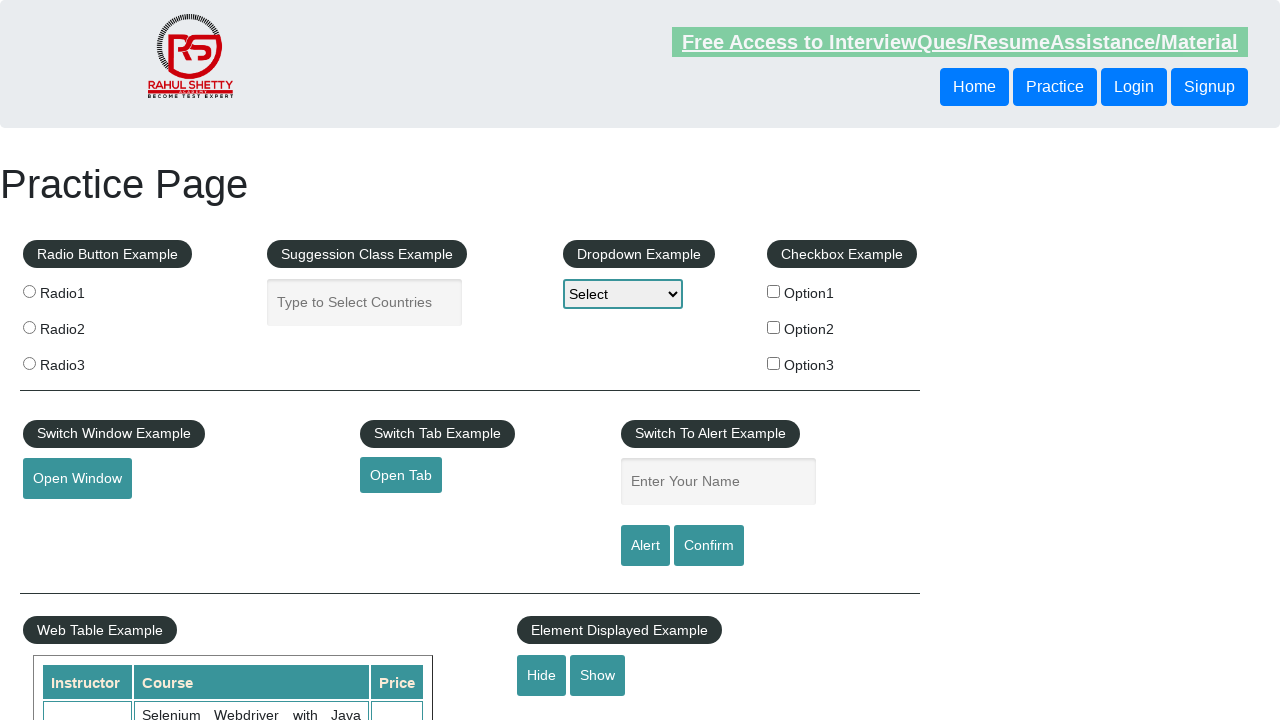

Waited before showing the text field again
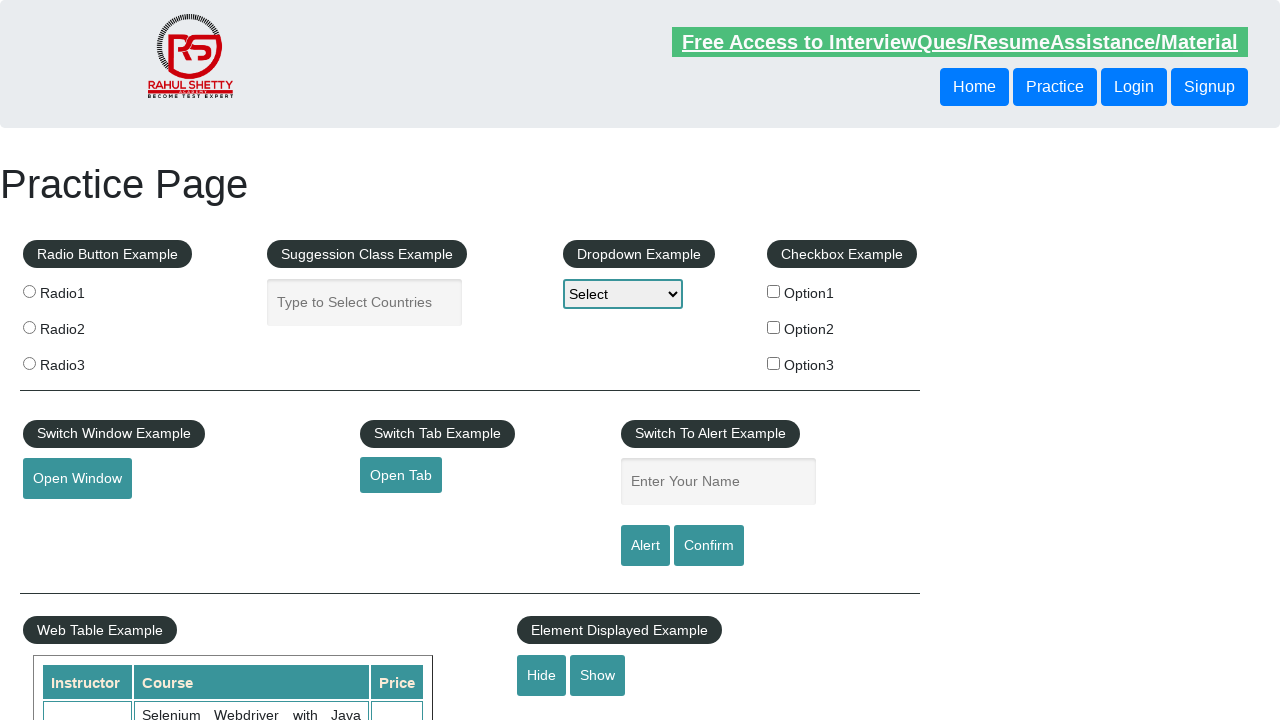

Clicked show button to display the text field at (598, 675) on #show-textbox
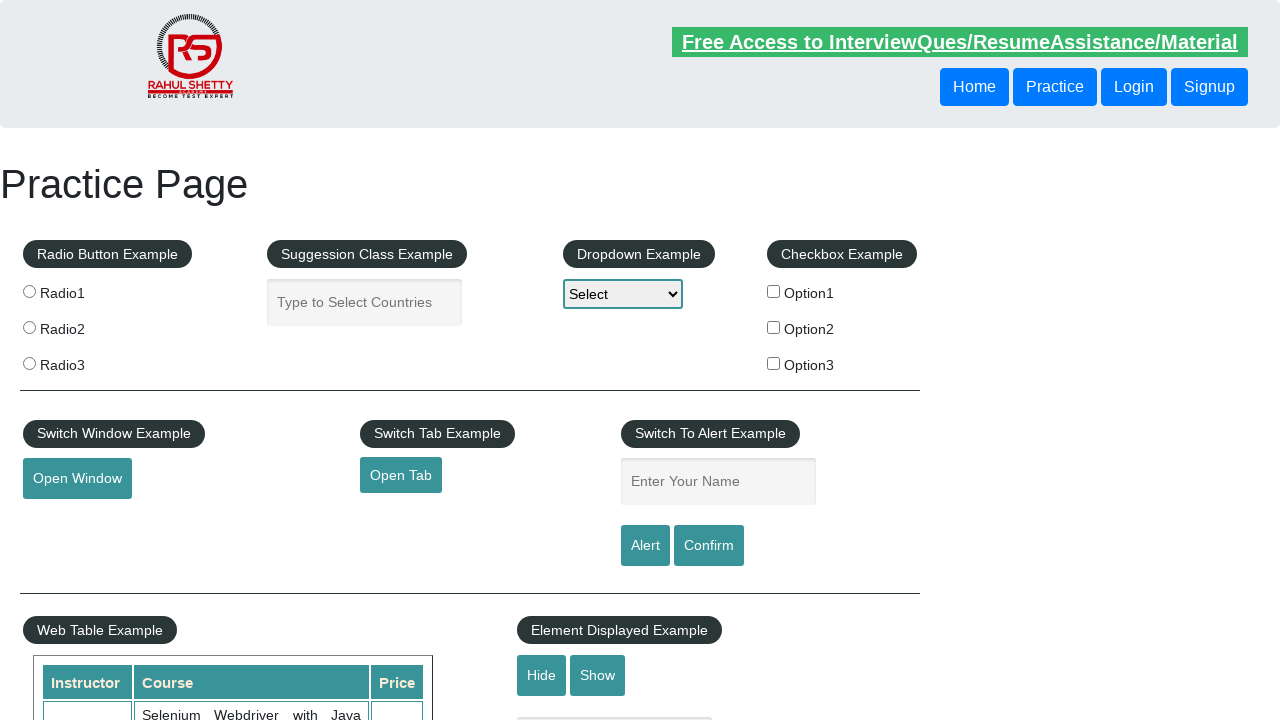

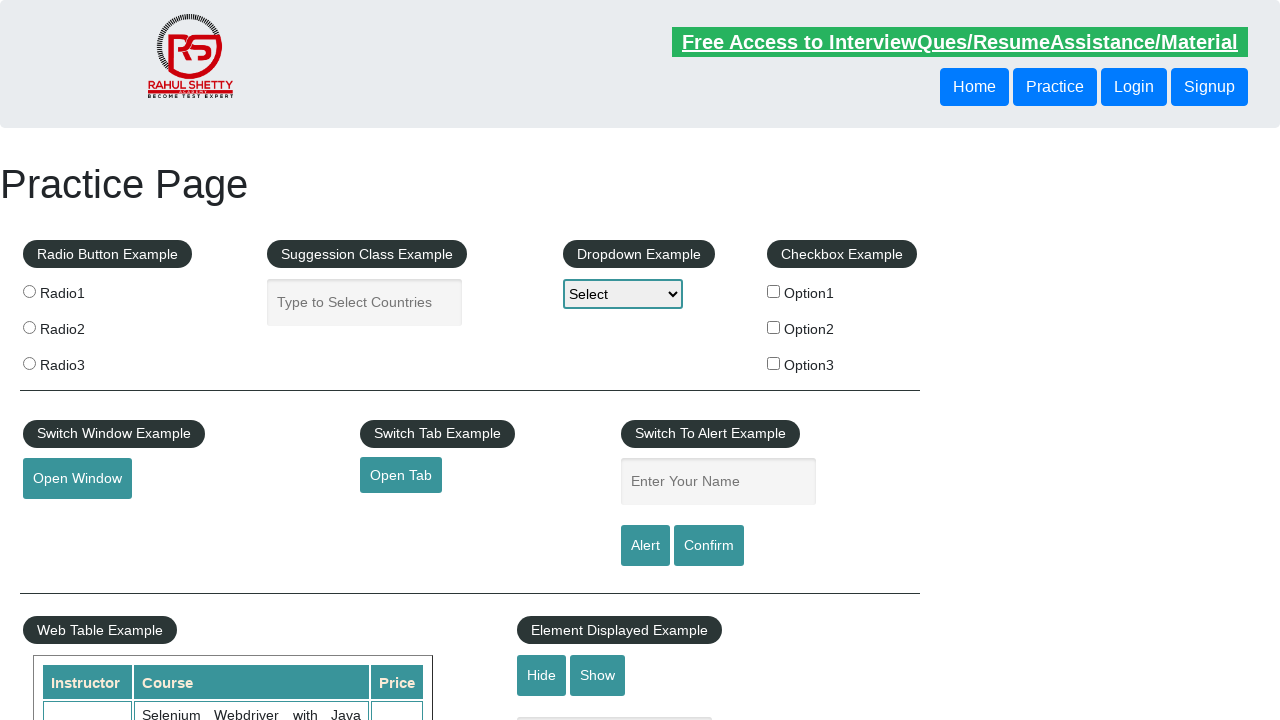